Tests dropdown menu interactions including single and multiple select options, selecting by various methods, and deselecting options

Starting URL: https://demoqa.com/select-menu

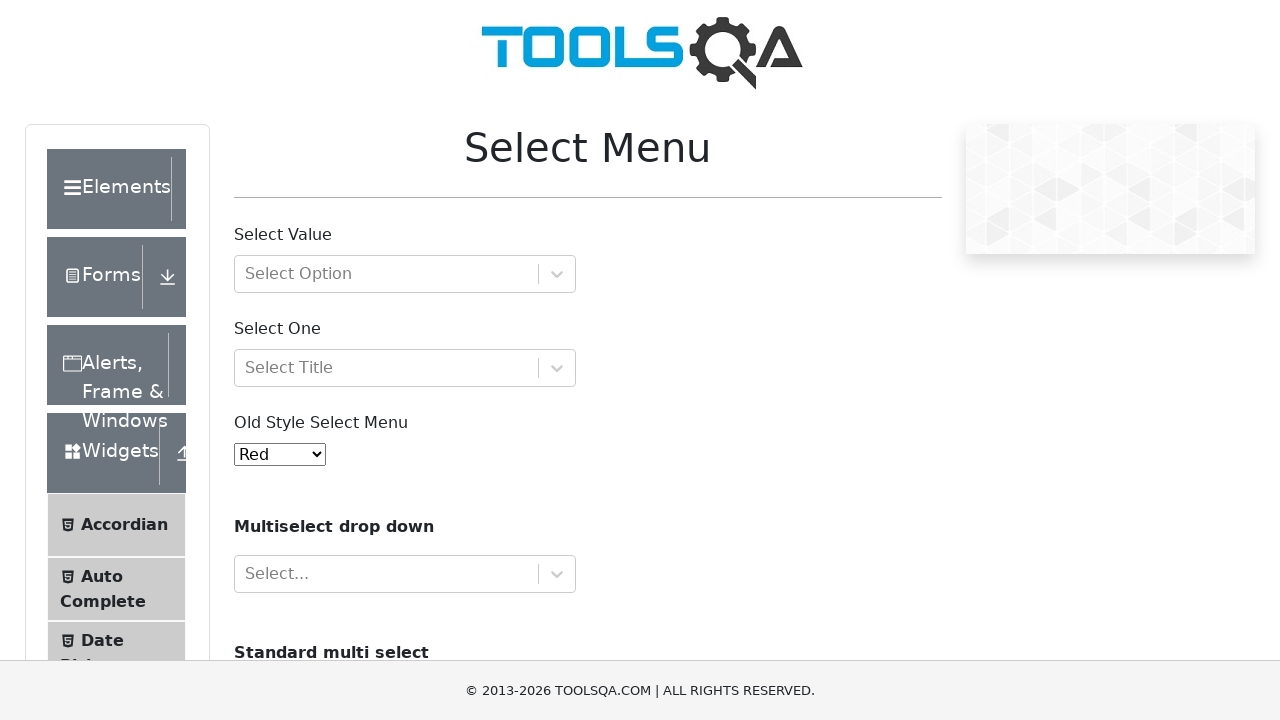

Located single select dropdown element
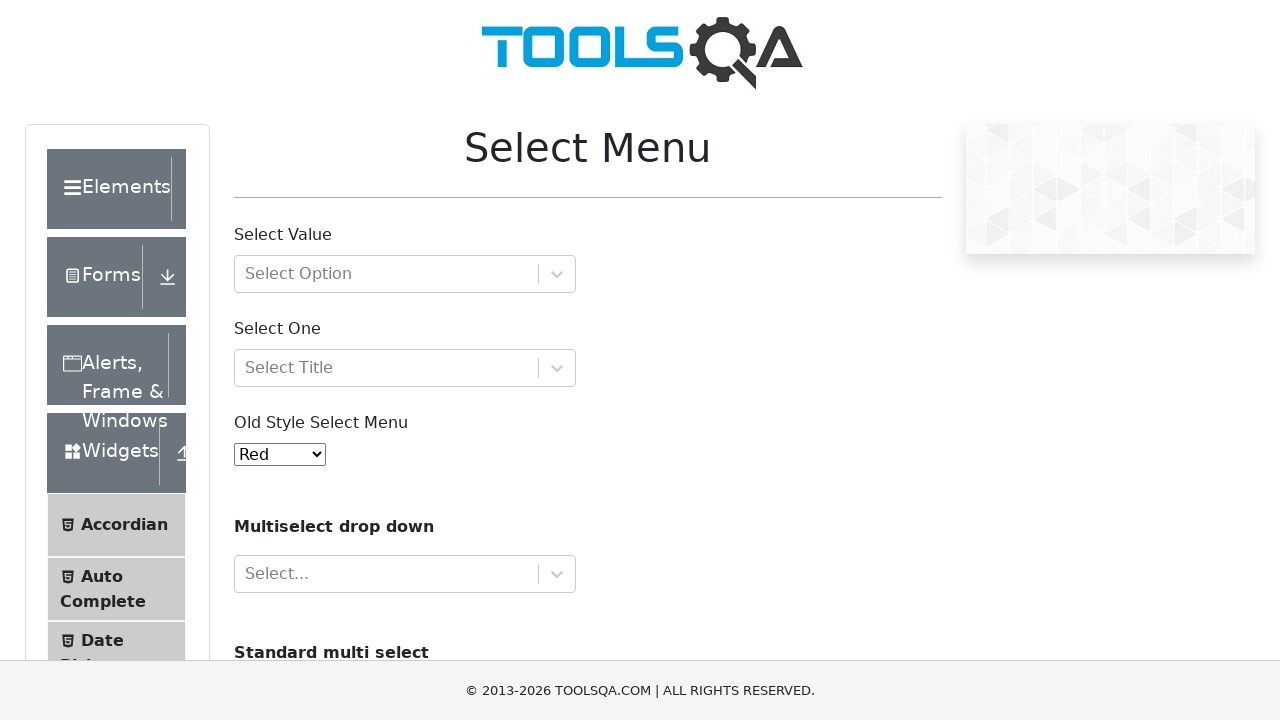

Selected option by index 1 (Blue) from single select dropdown on select#oldSelectMenu
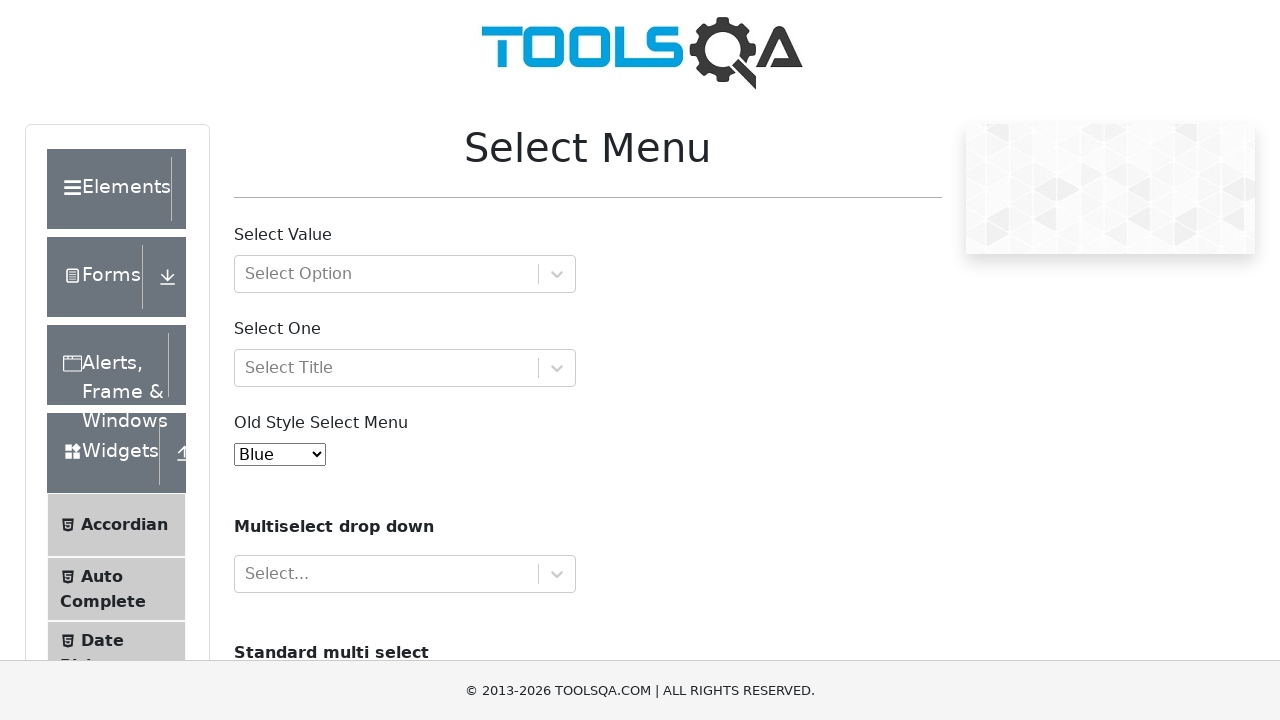

Selected option by value '2' (Green) from single select dropdown on select#oldSelectMenu
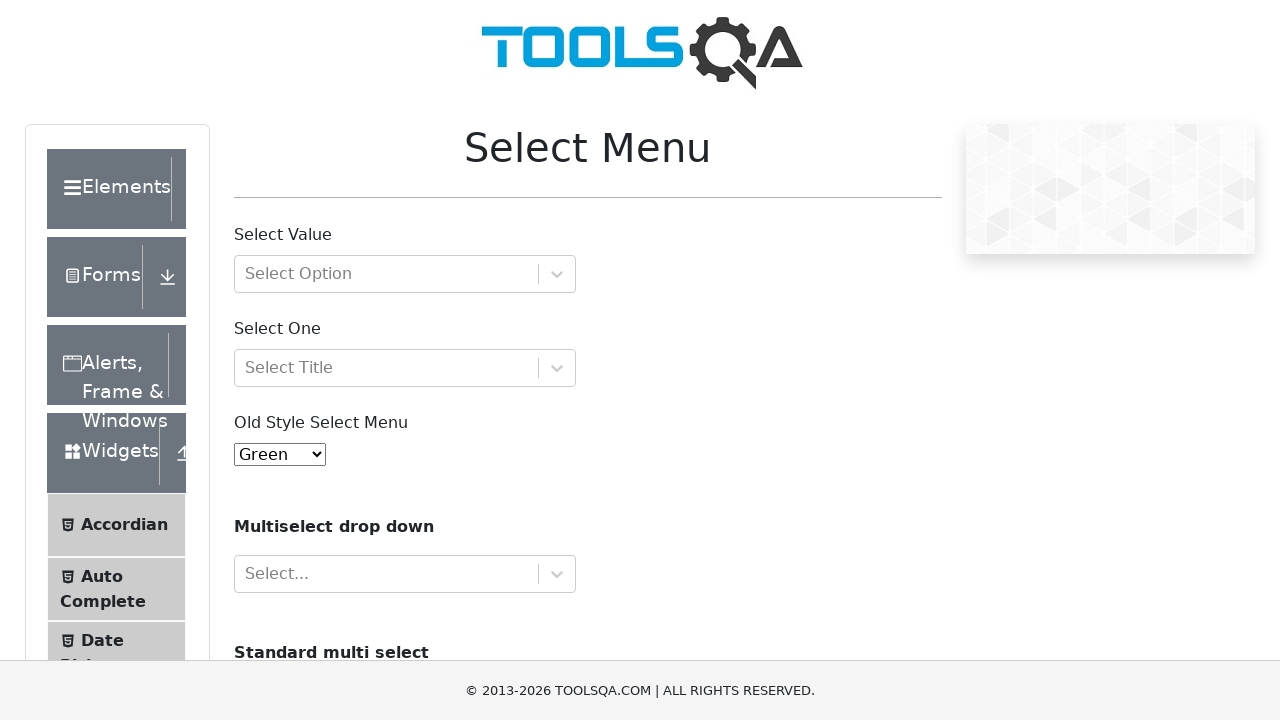

Selected option by visible text 'Green' from single select dropdown on select#oldSelectMenu
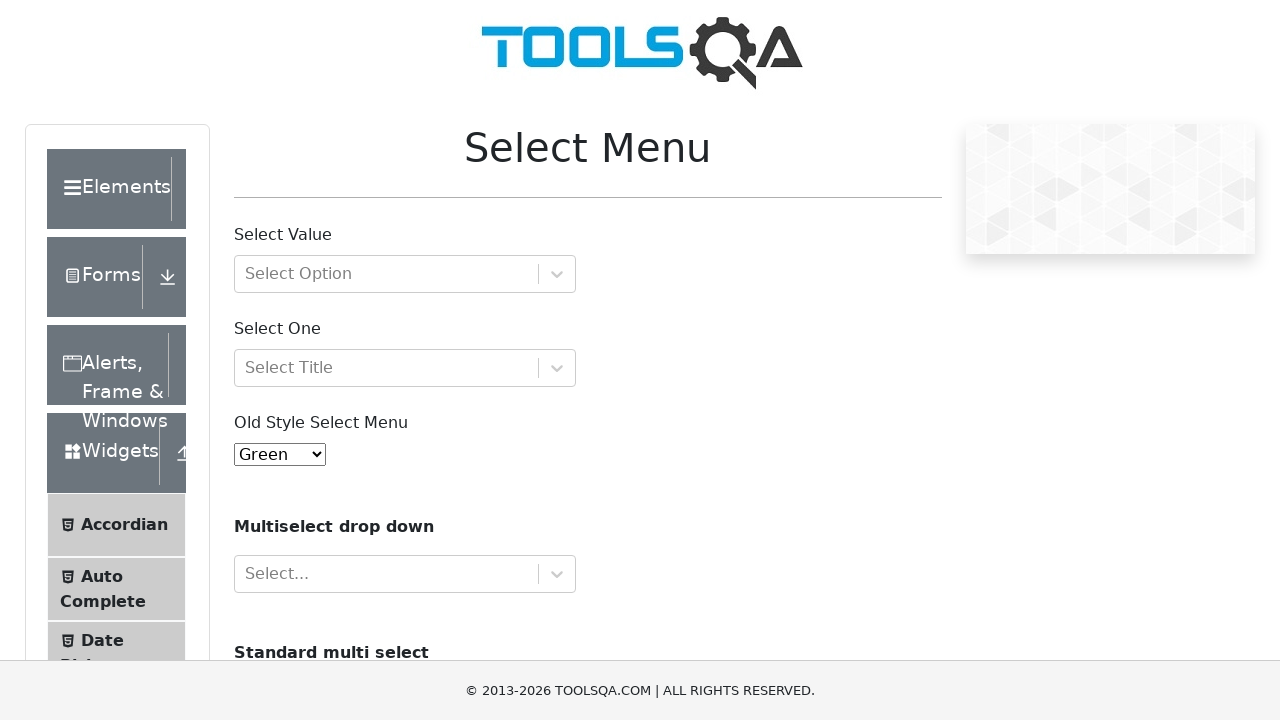

Located multiple select dropdown element
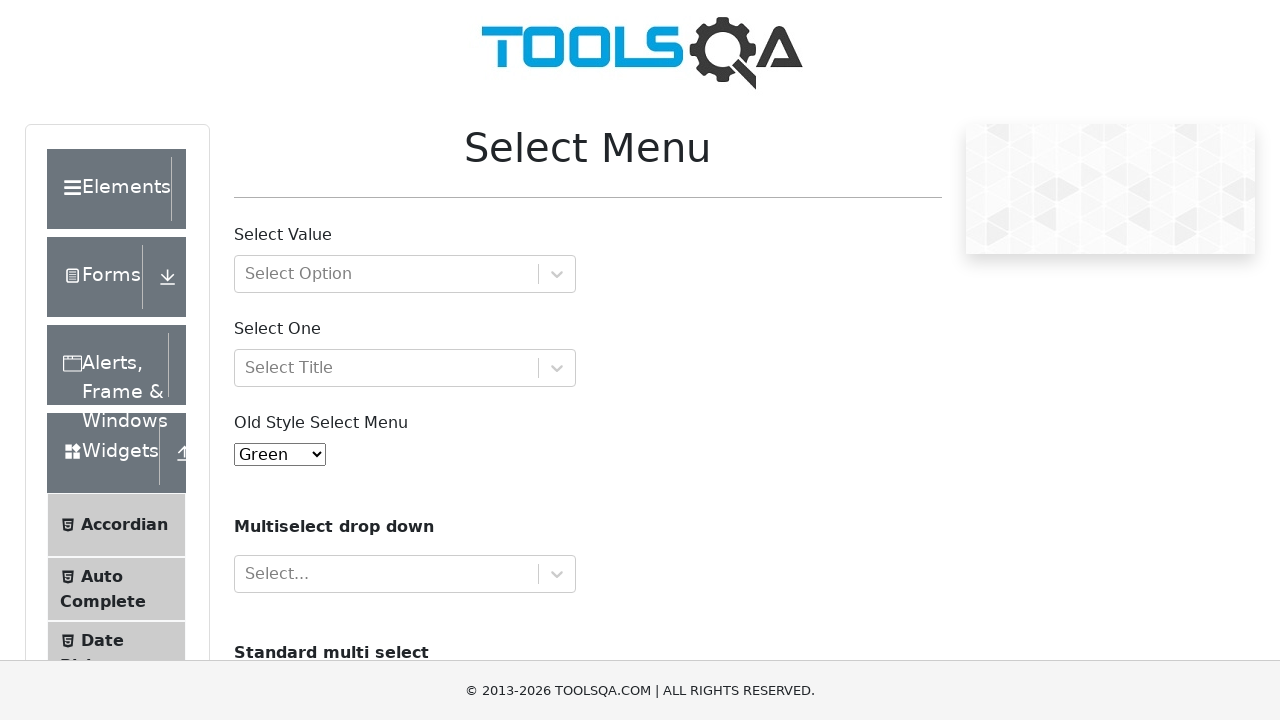

Selected Volvo by index 0 from multiple select dropdown on select#cars
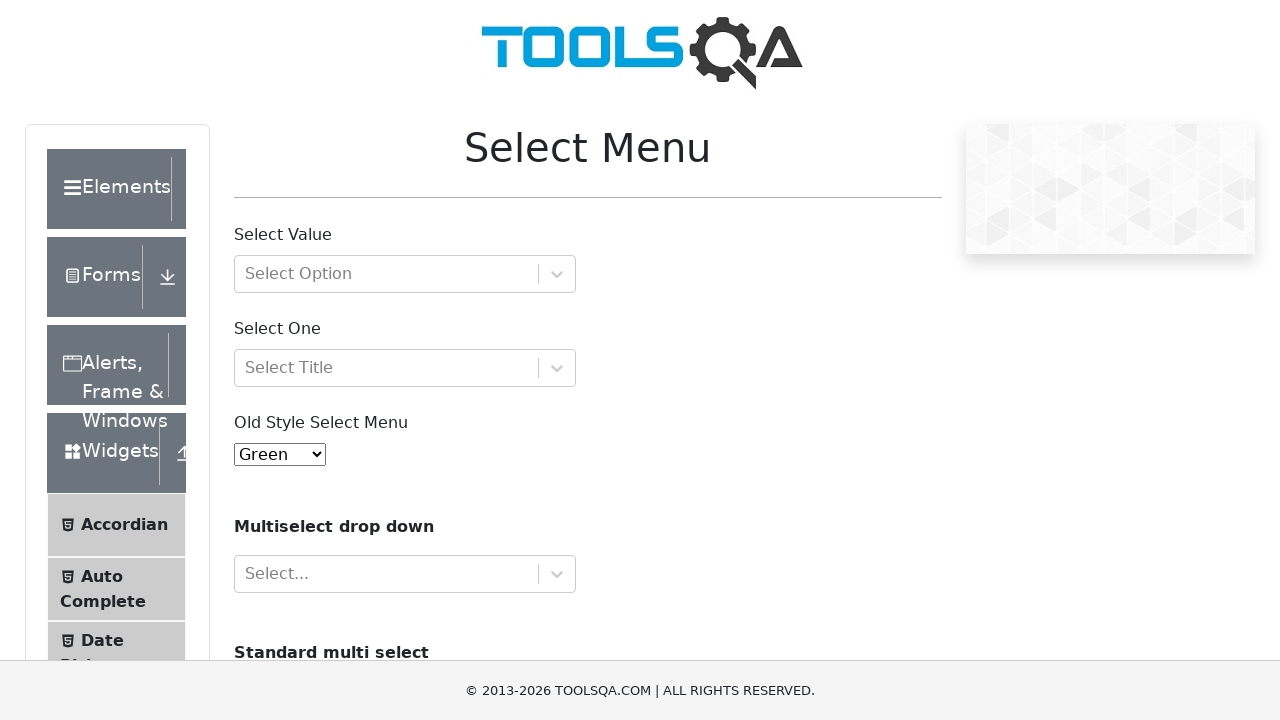

Selected Audi by value 'audi' from multiple select dropdown on select#cars
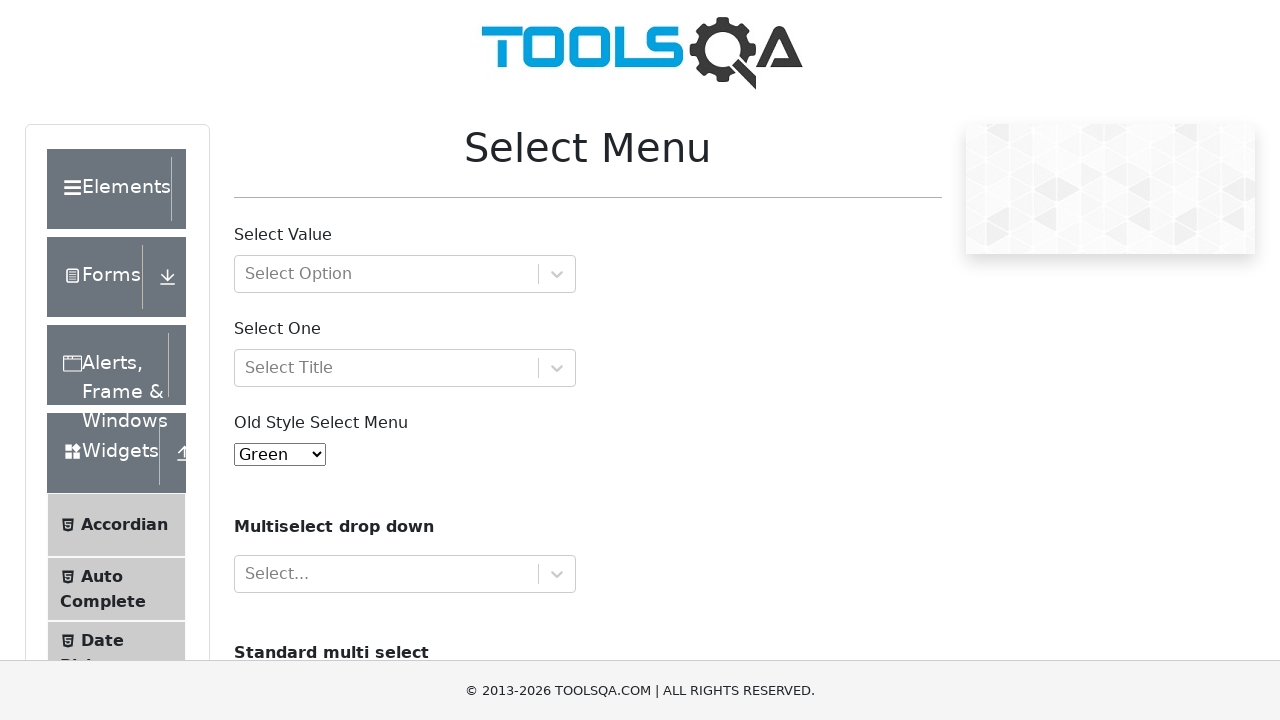

Selected Opel by visible text from multiple select dropdown on select#cars
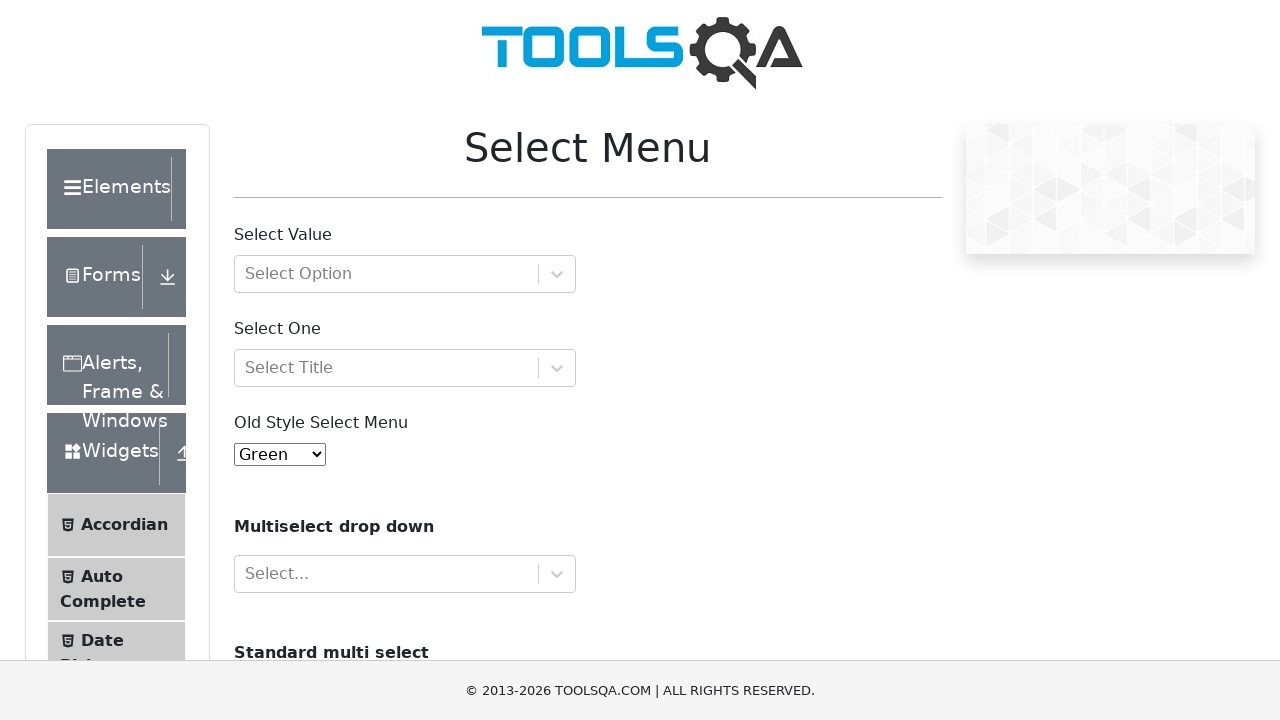

Retrieved current selected values from multiple select dropdown
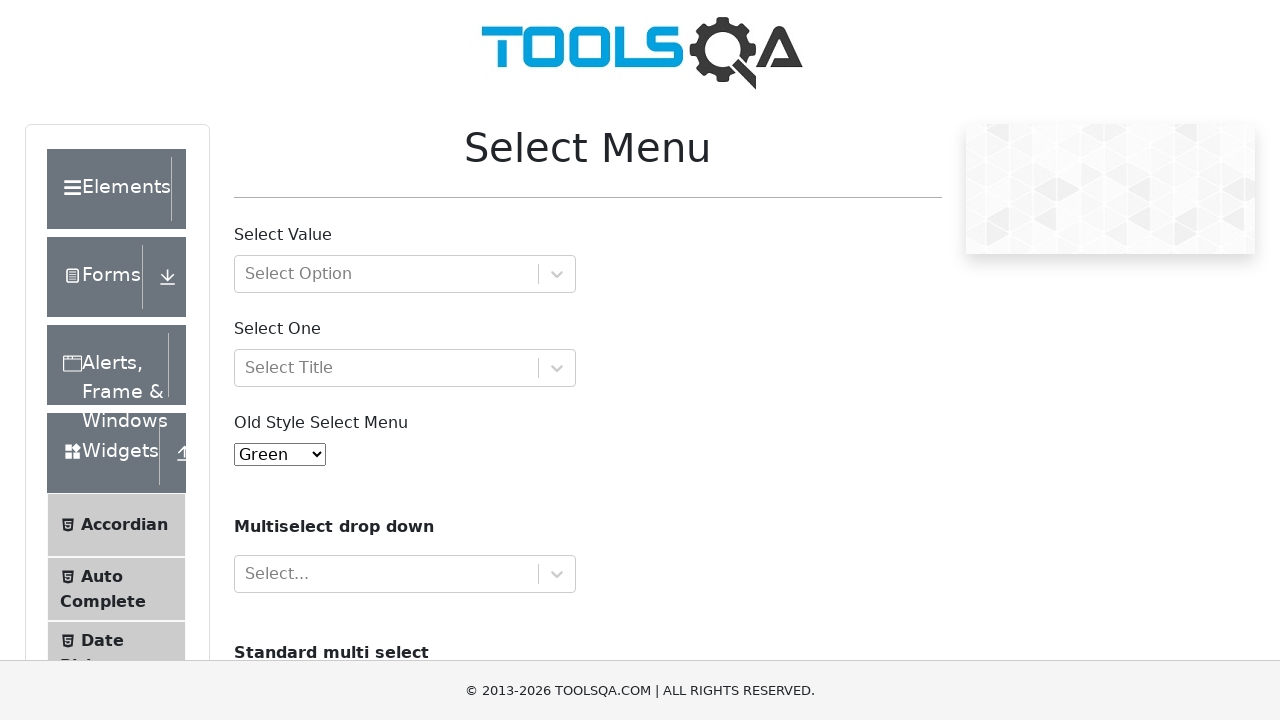

Removed 'volvo' from current selection list
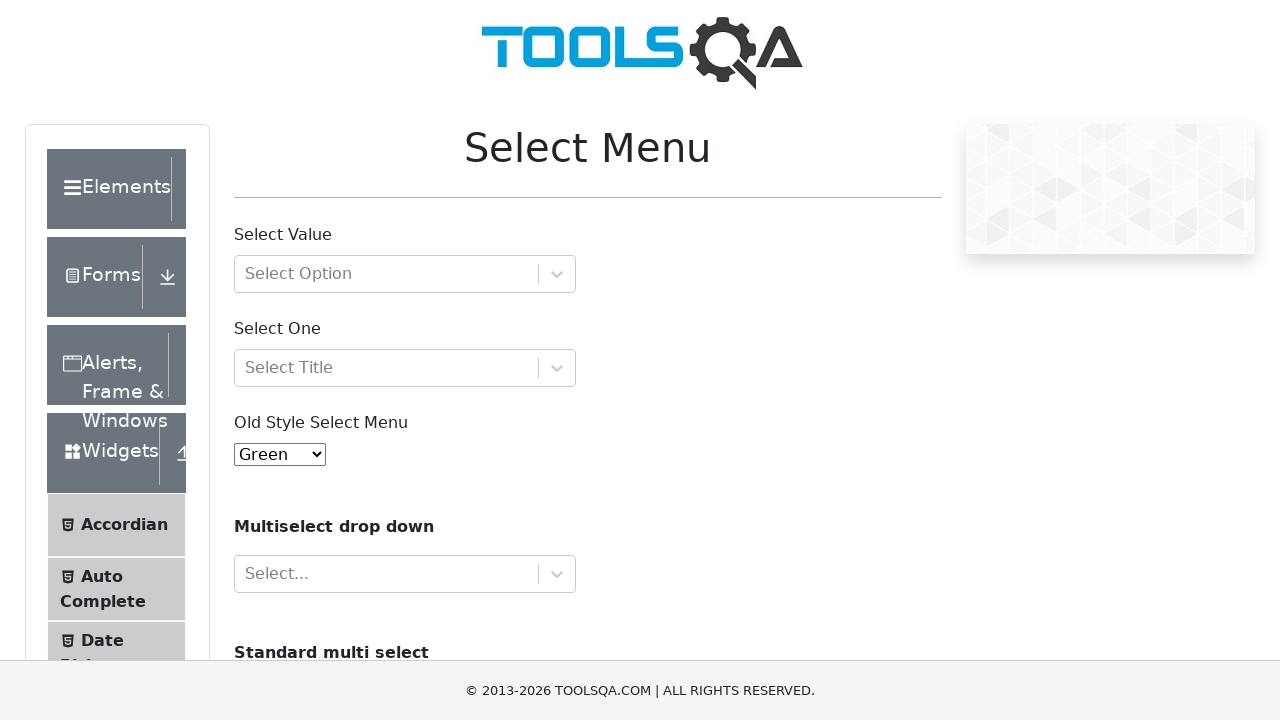

Deselected Volvo by updating multiple select dropdown on select#cars
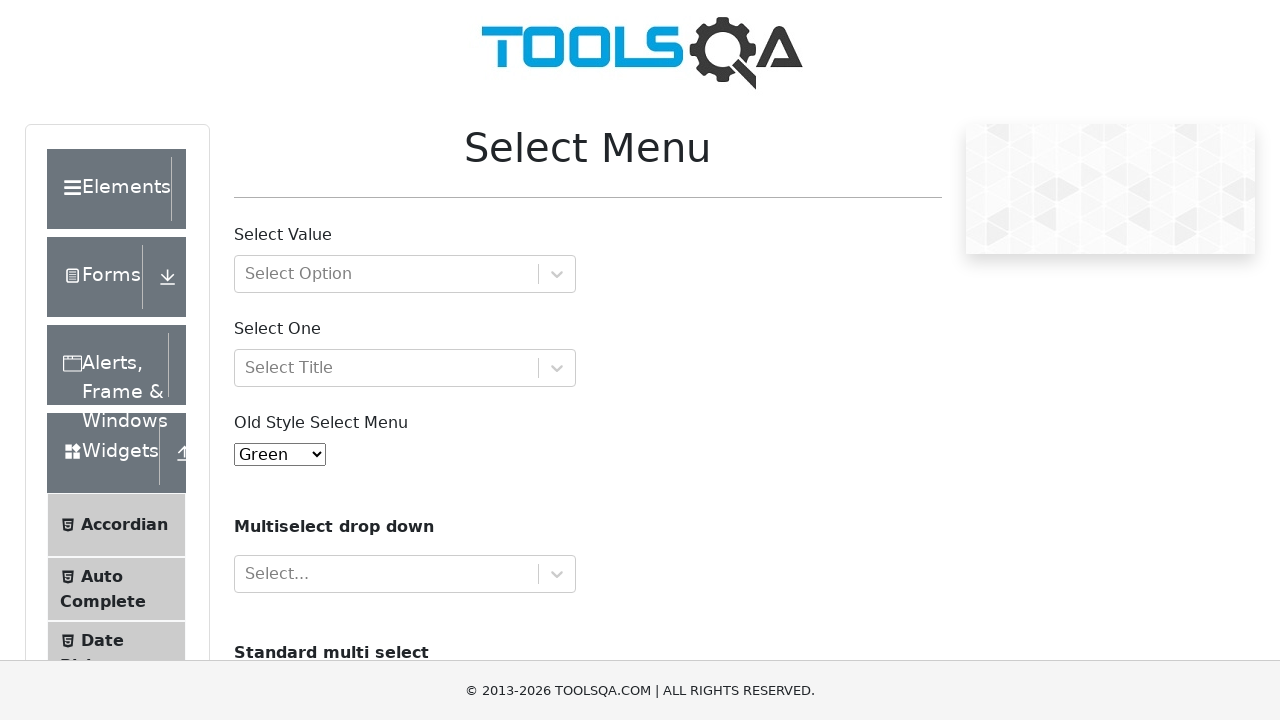

Retrieved current selected values from multiple select dropdown
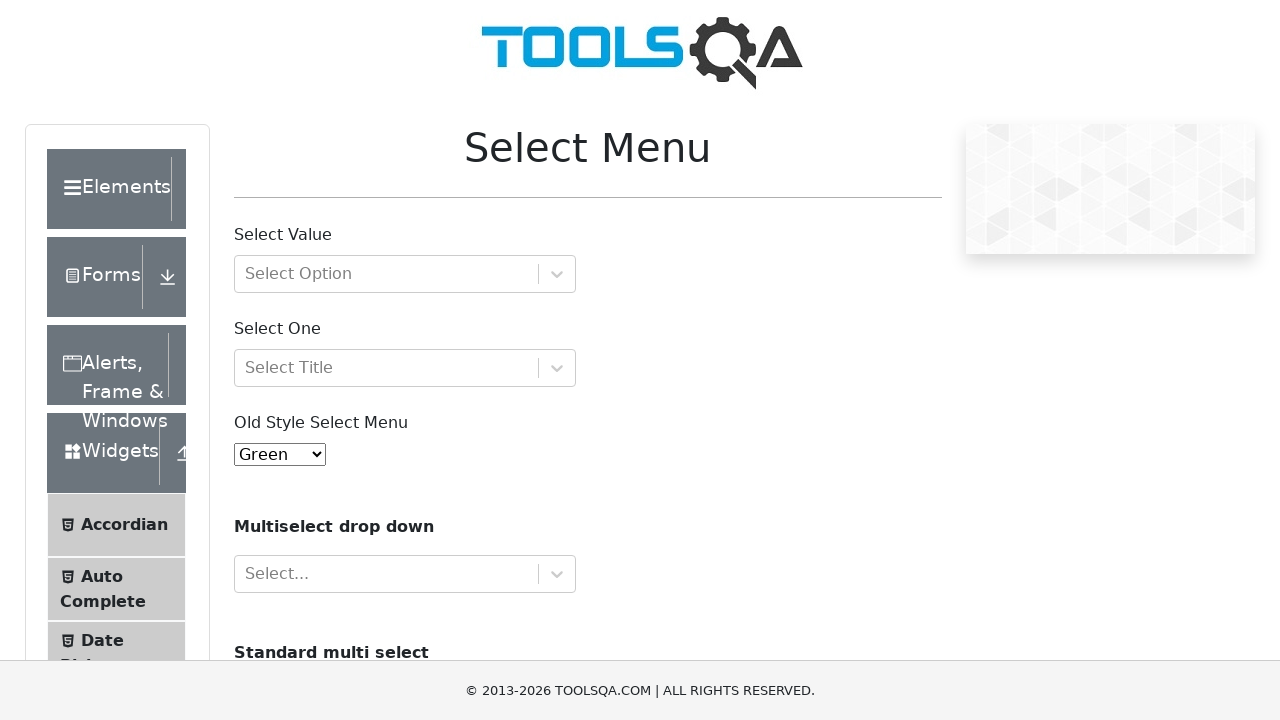

Removed 'audi' from current selection list
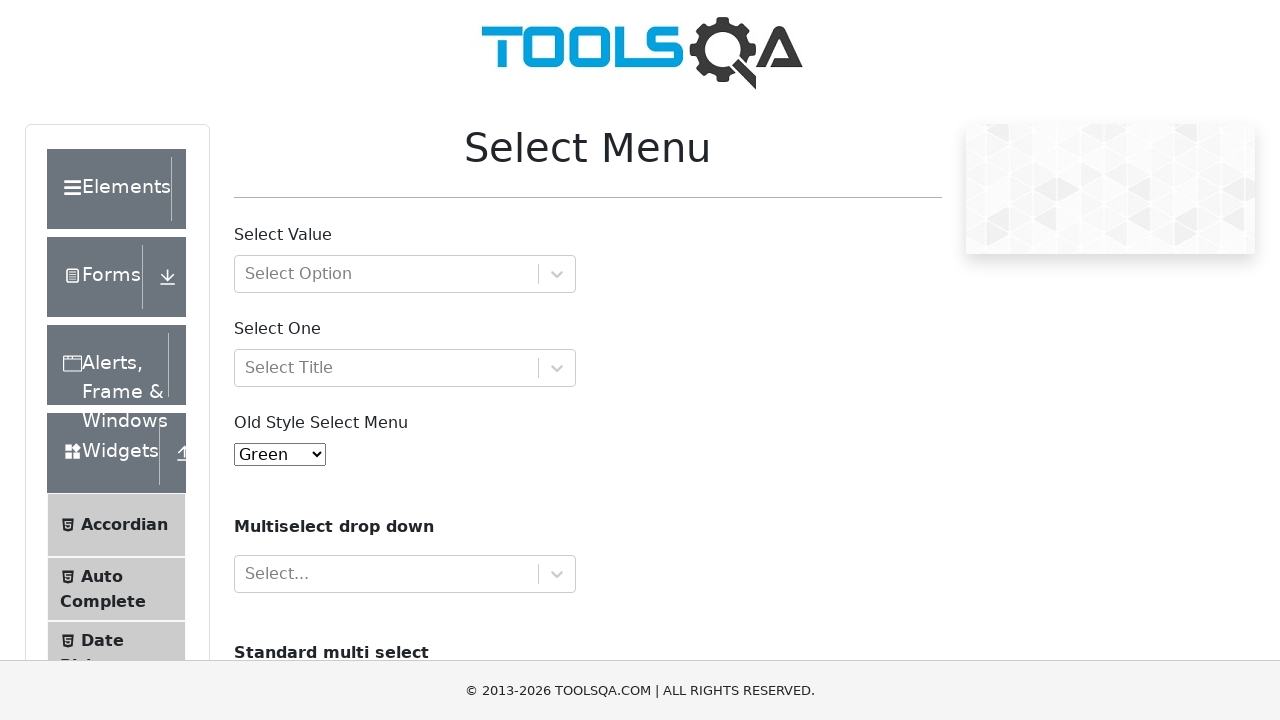

Deselected Audi by updating multiple select dropdown on select#cars
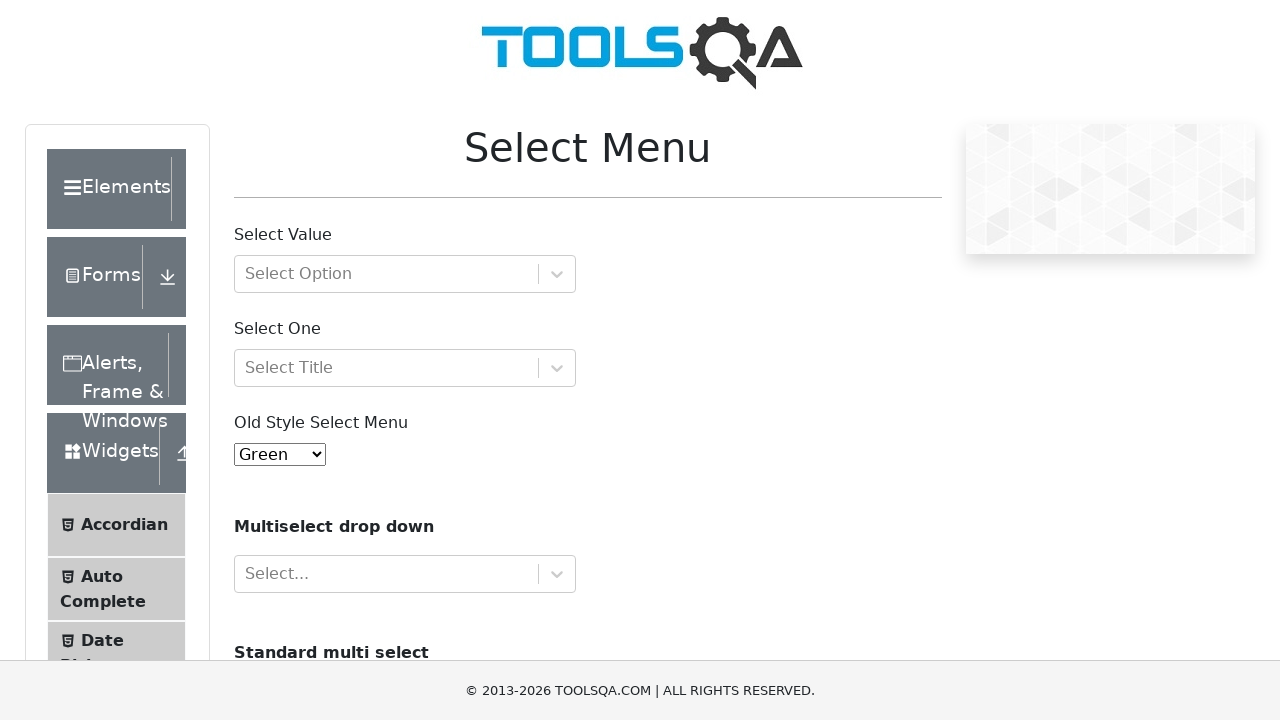

Retrieved current selected values from multiple select dropdown
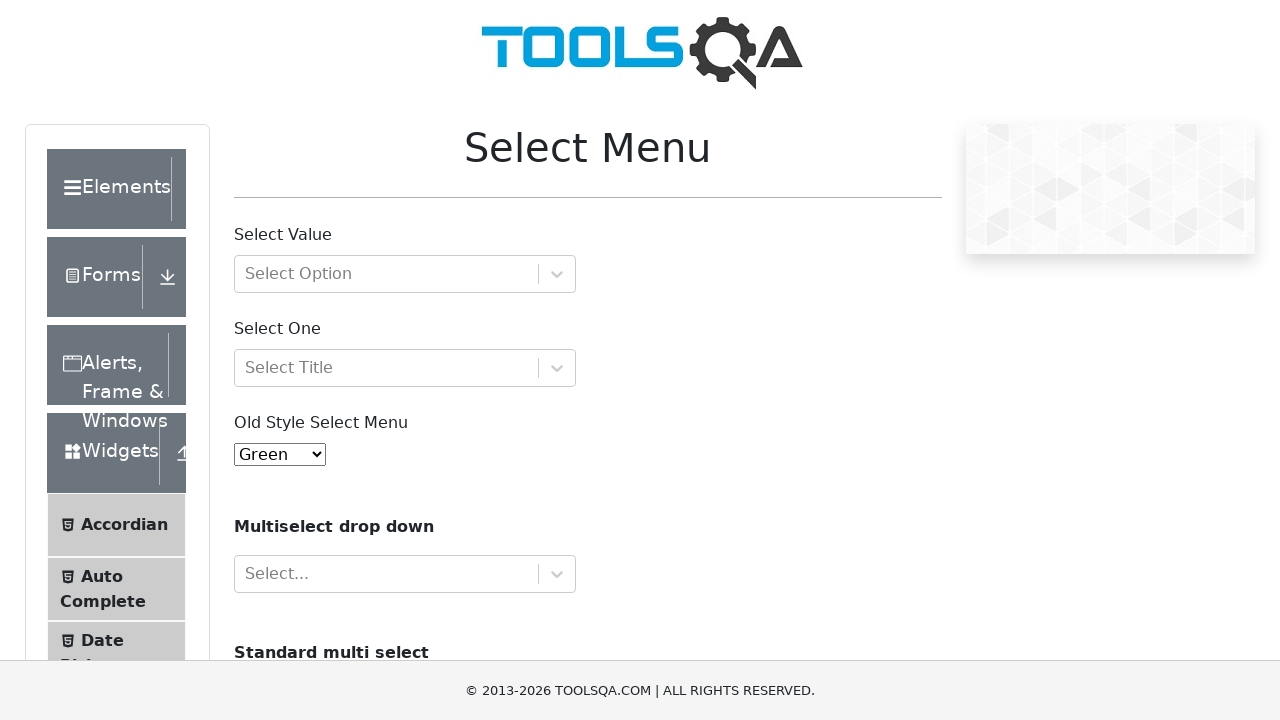

Removed 'opel' from current selection list
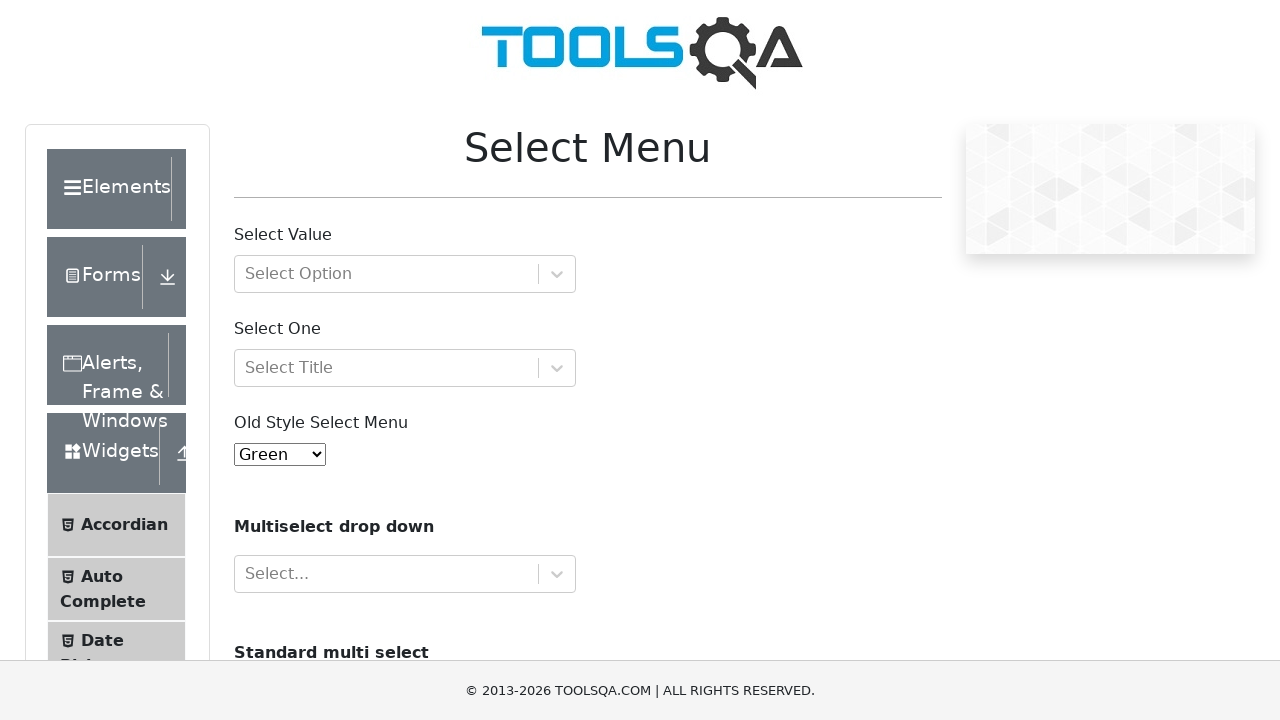

Deselected Opel by updating multiple select dropdown on select#cars
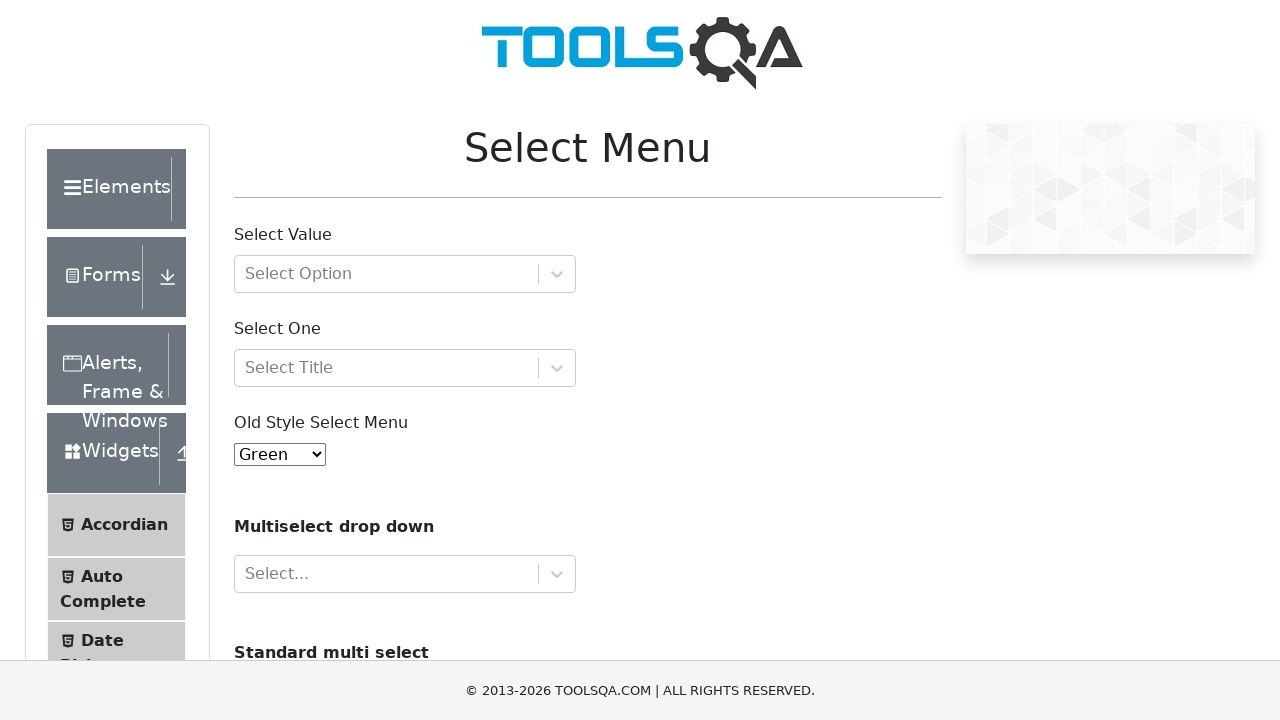

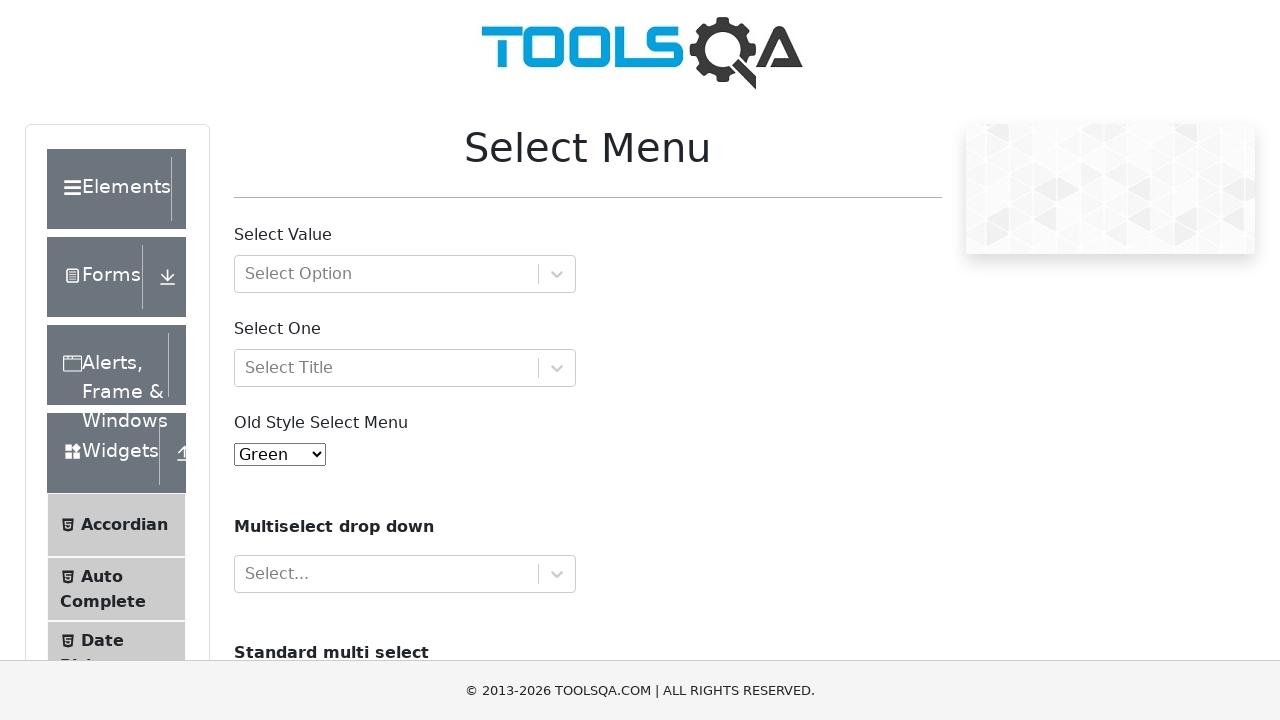